Tests the search functionality on Ctrip travel website by entering a destination city (Xi'an) and submitting the search form

Starting URL: https://www.ctrip.com/

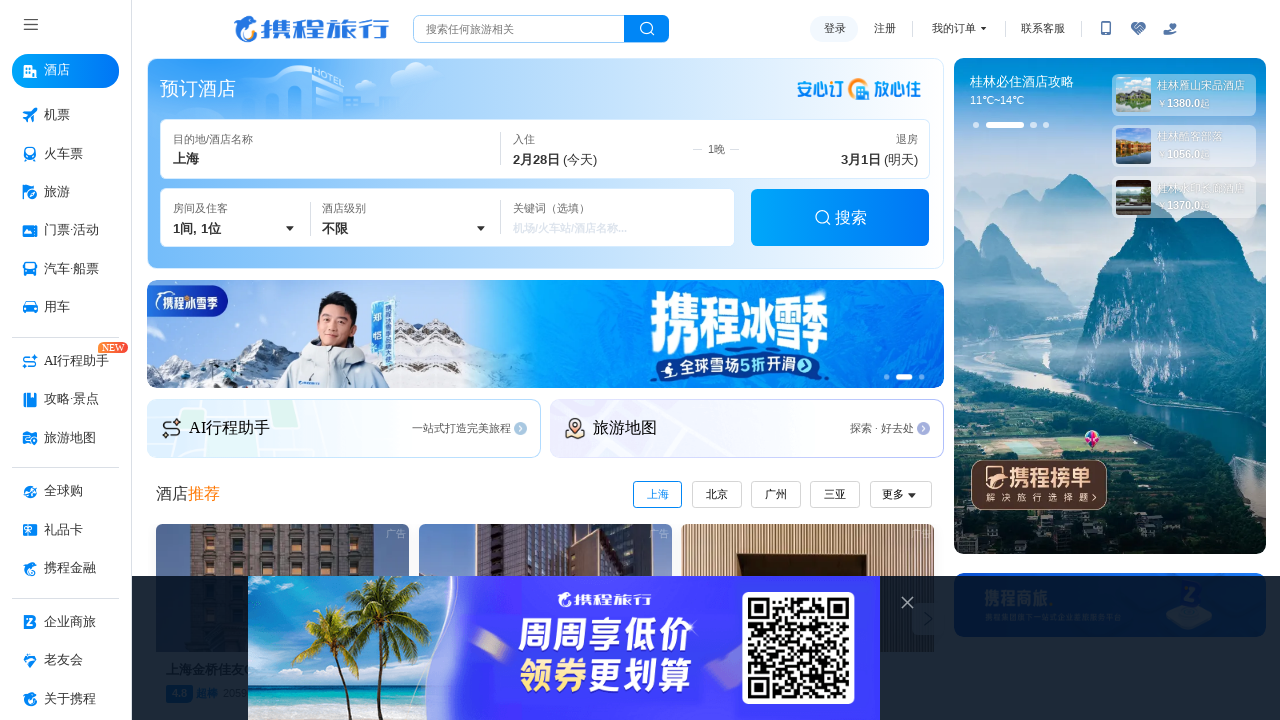

Filled search box with destination city 'Xi'an' (西安) on #_allSearchKeyword
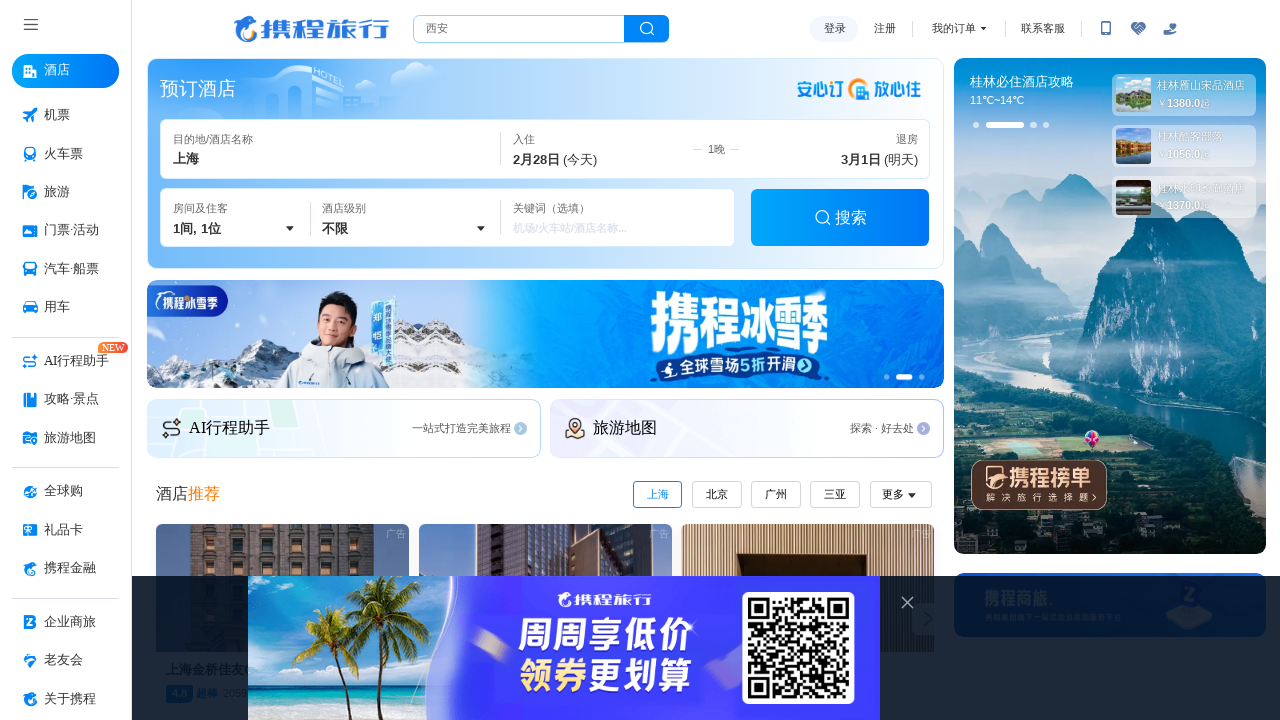

Pressed Enter to submit the search form on #search_button_global
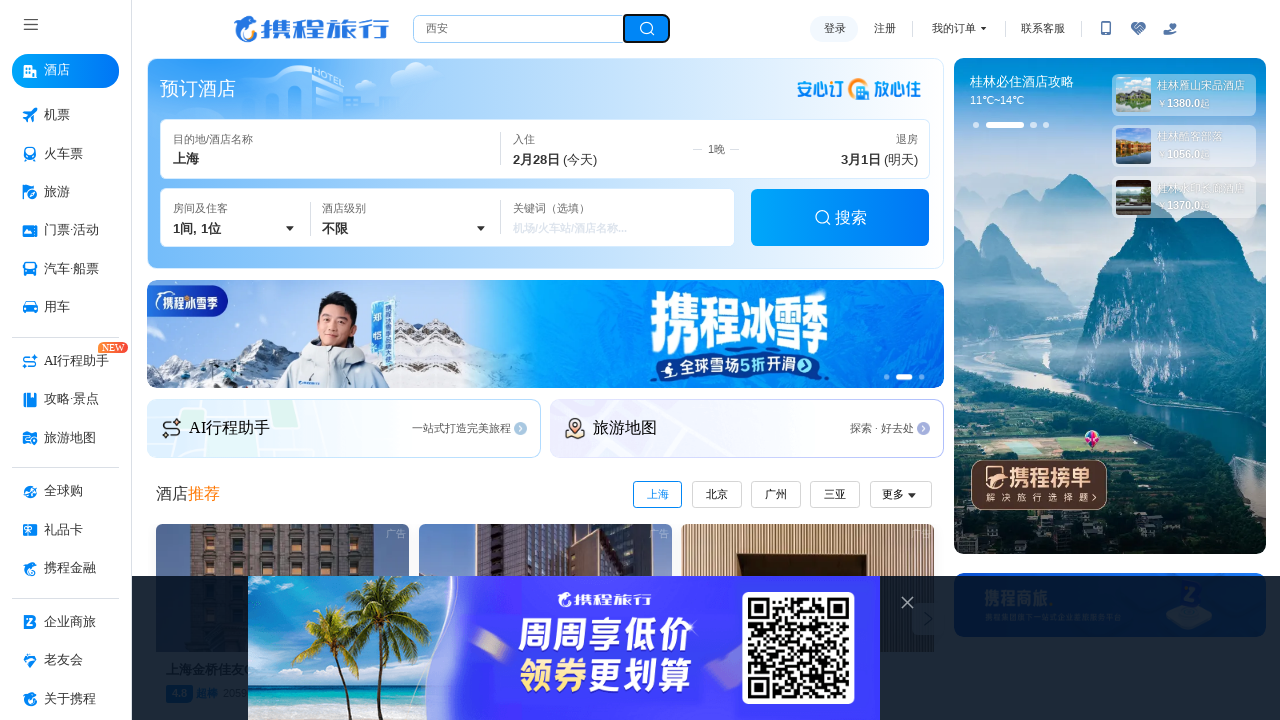

Waited for search results page to load (networkidle)
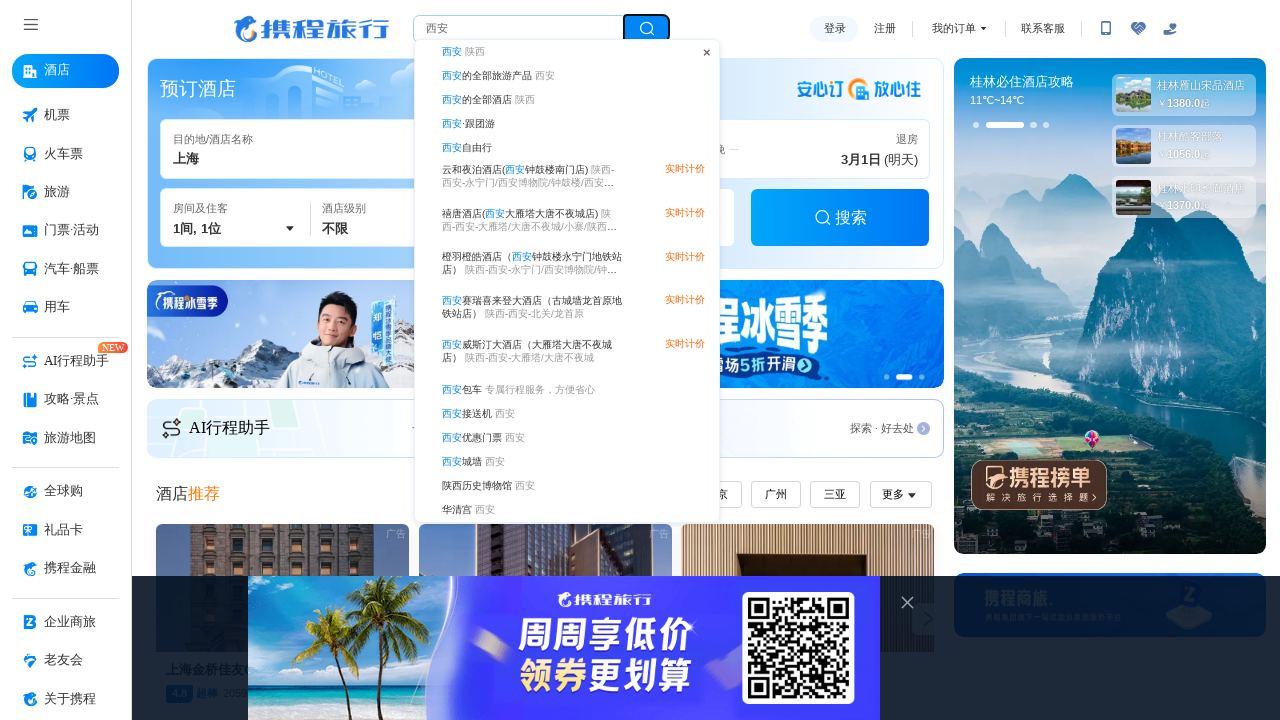

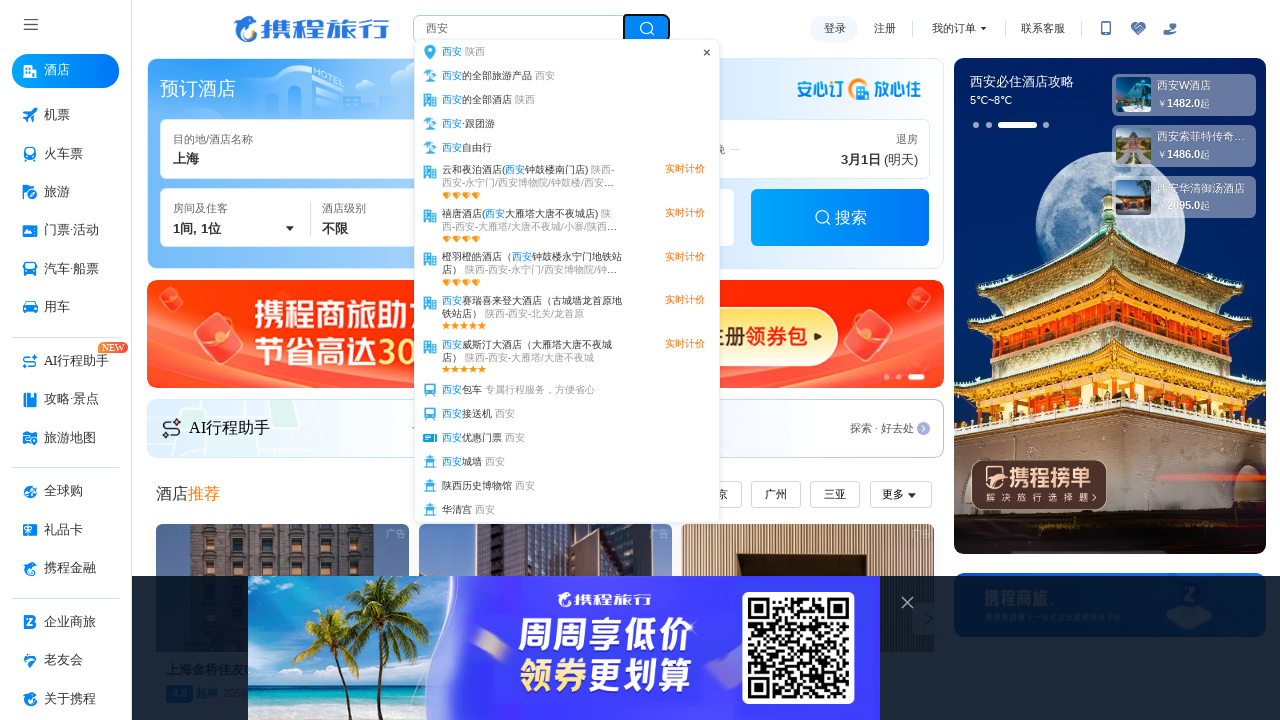